Tests timed JavaScript alert that appears after 5 seconds by clicking a button and accepting the delayed alert

Starting URL: https://demoqa.com/alerts

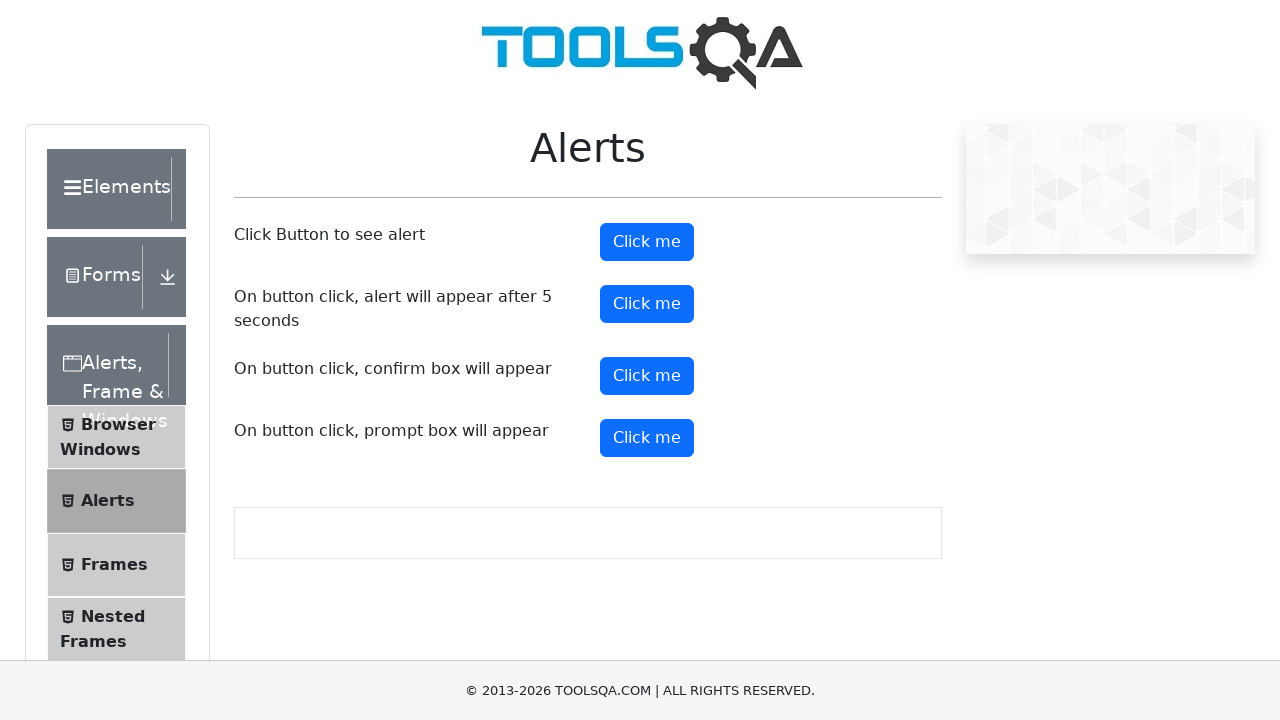

Set up dialog handler to automatically accept alerts
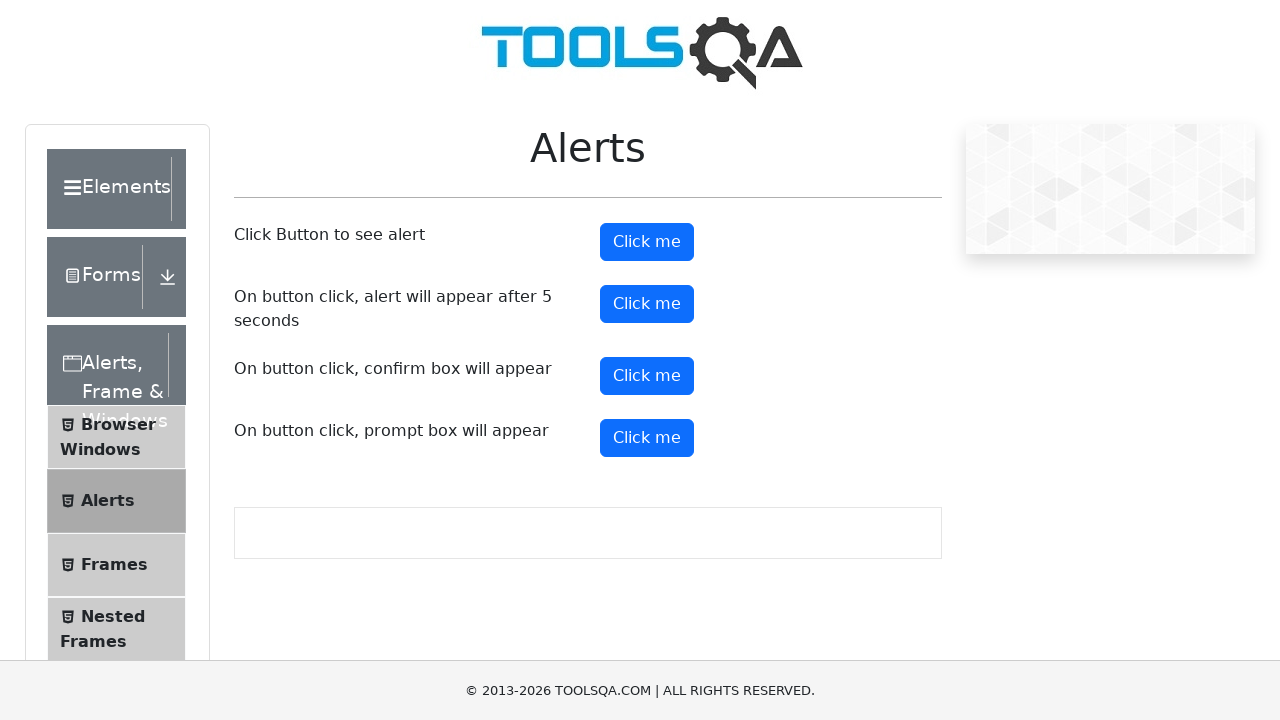

Clicked the timer alert button to trigger 5-second delayed alert at (647, 304) on #timerAlertButton
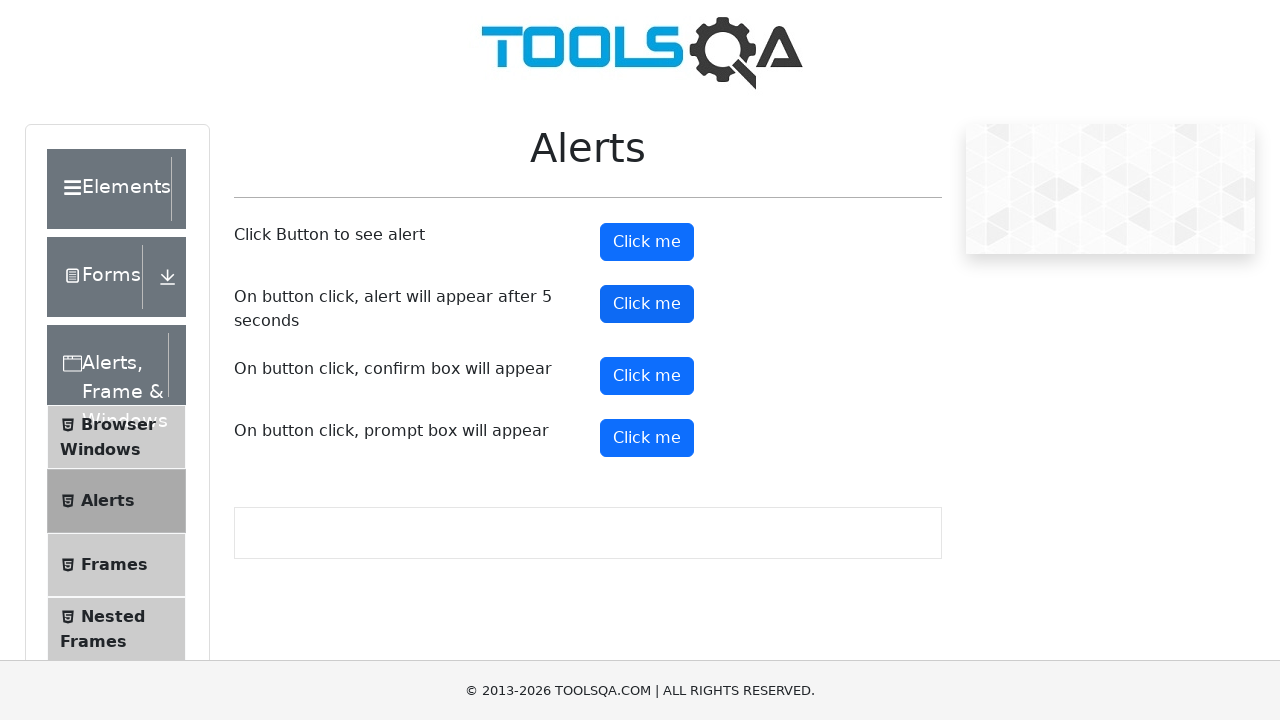

Waited 6 seconds for timed alert to appear and be accepted
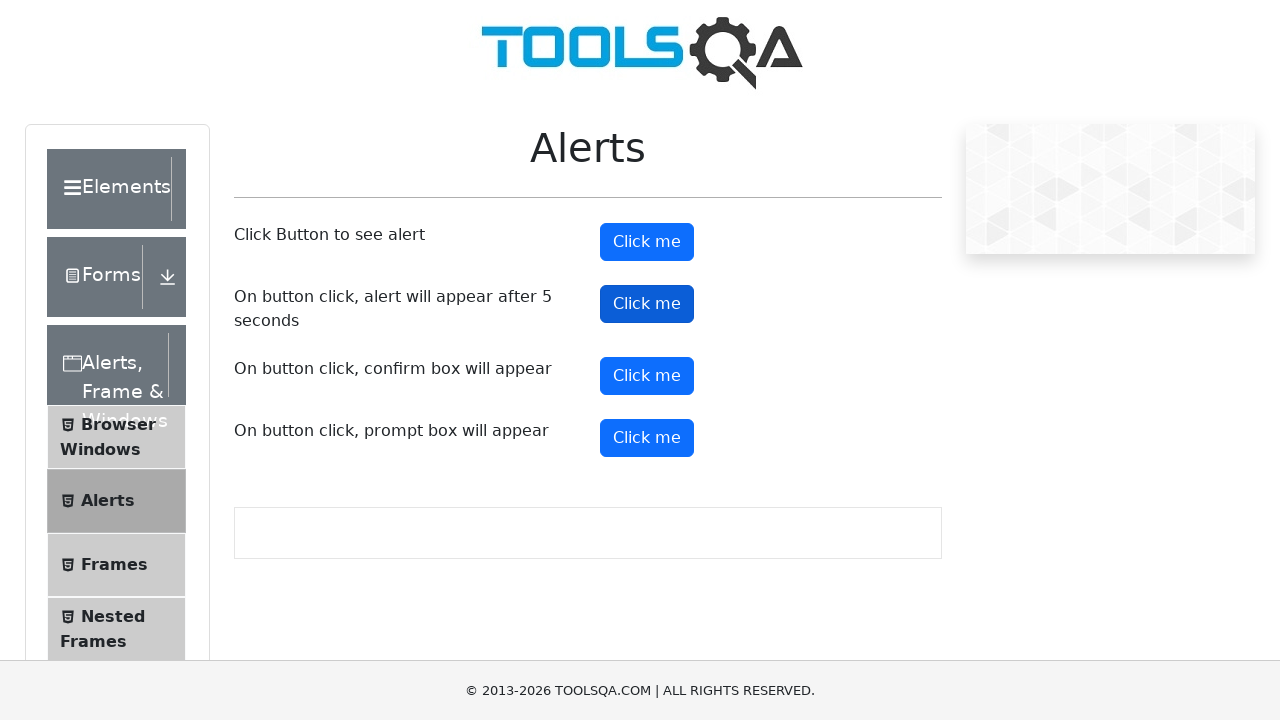

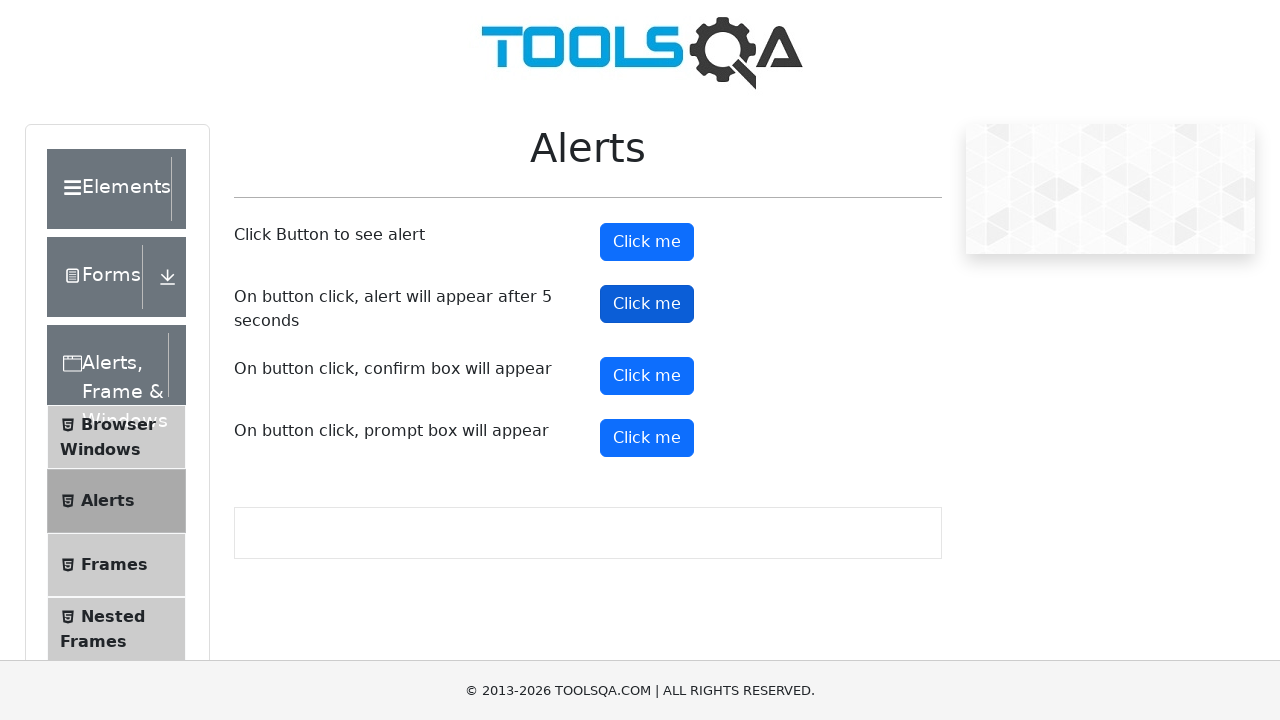